Tests dynamic loading by clicking start and waiting for result text visibility

Starting URL: http://the-internet.herokuapp.com/dynamic_loading/2

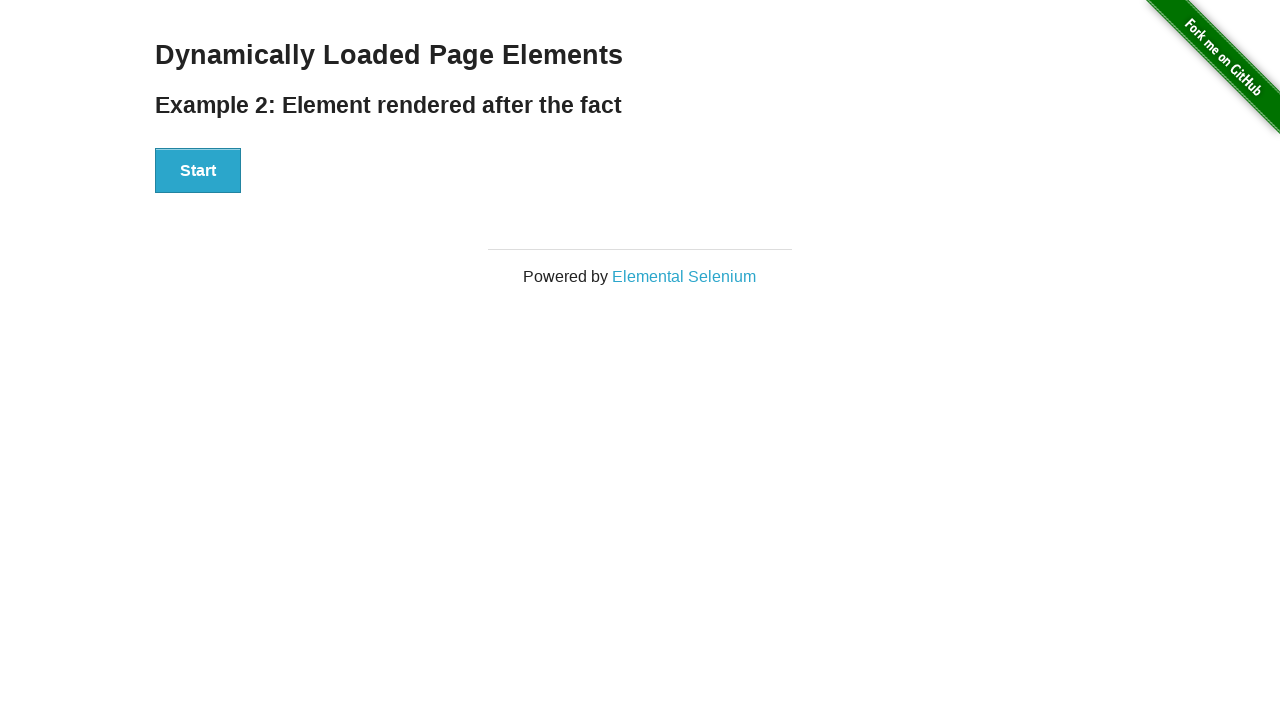

Clicked the Start button to initiate dynamic loading at (198, 171) on xpath=//button[text()='Start']
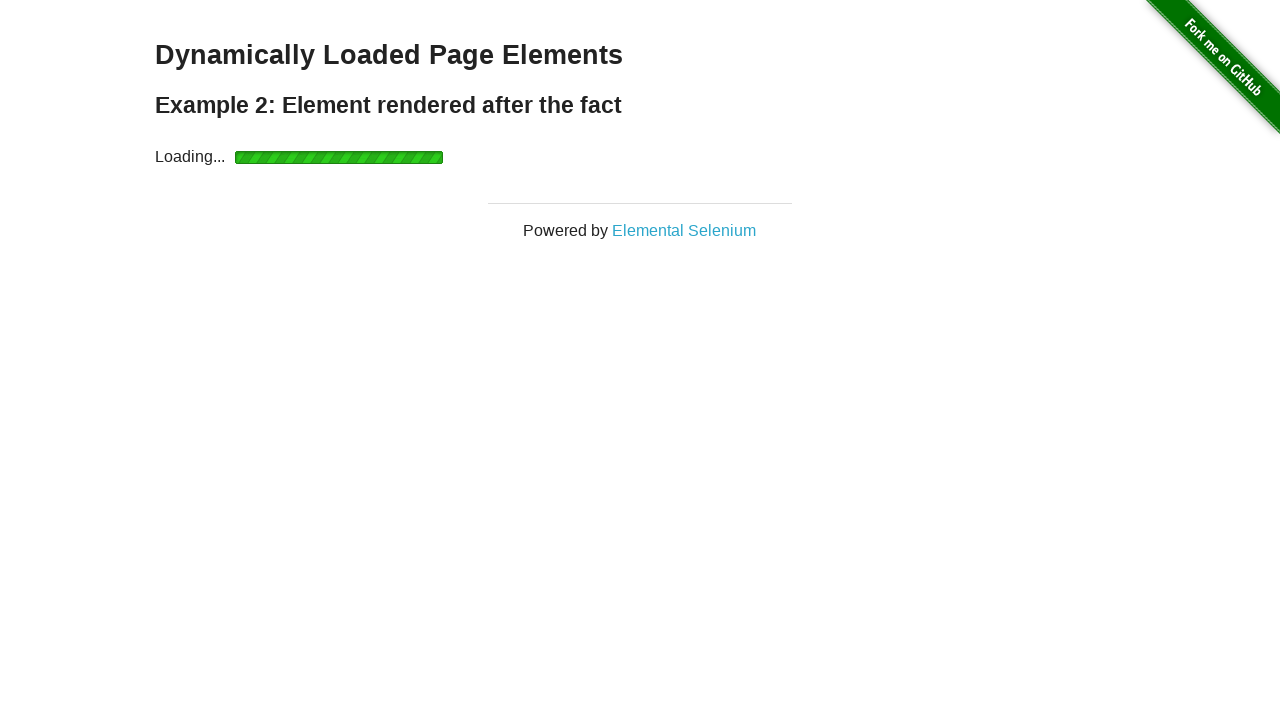

Waited for 'Hello World!' result text to become visible
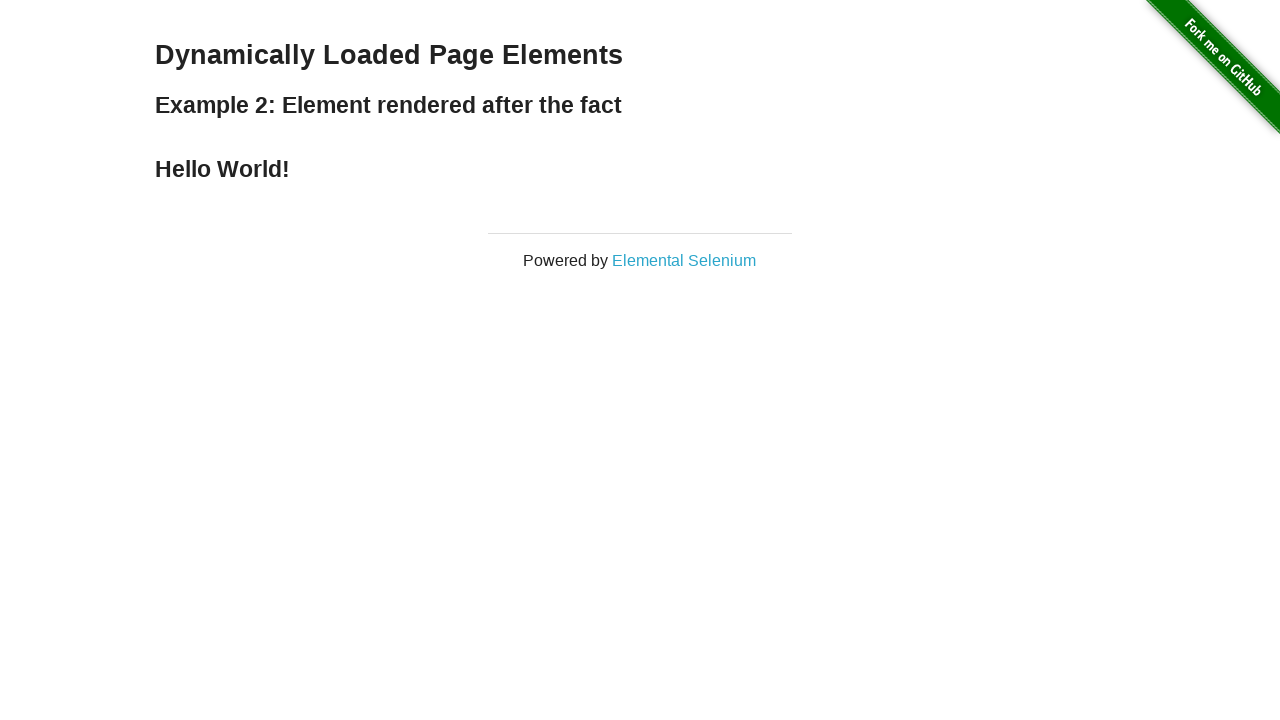

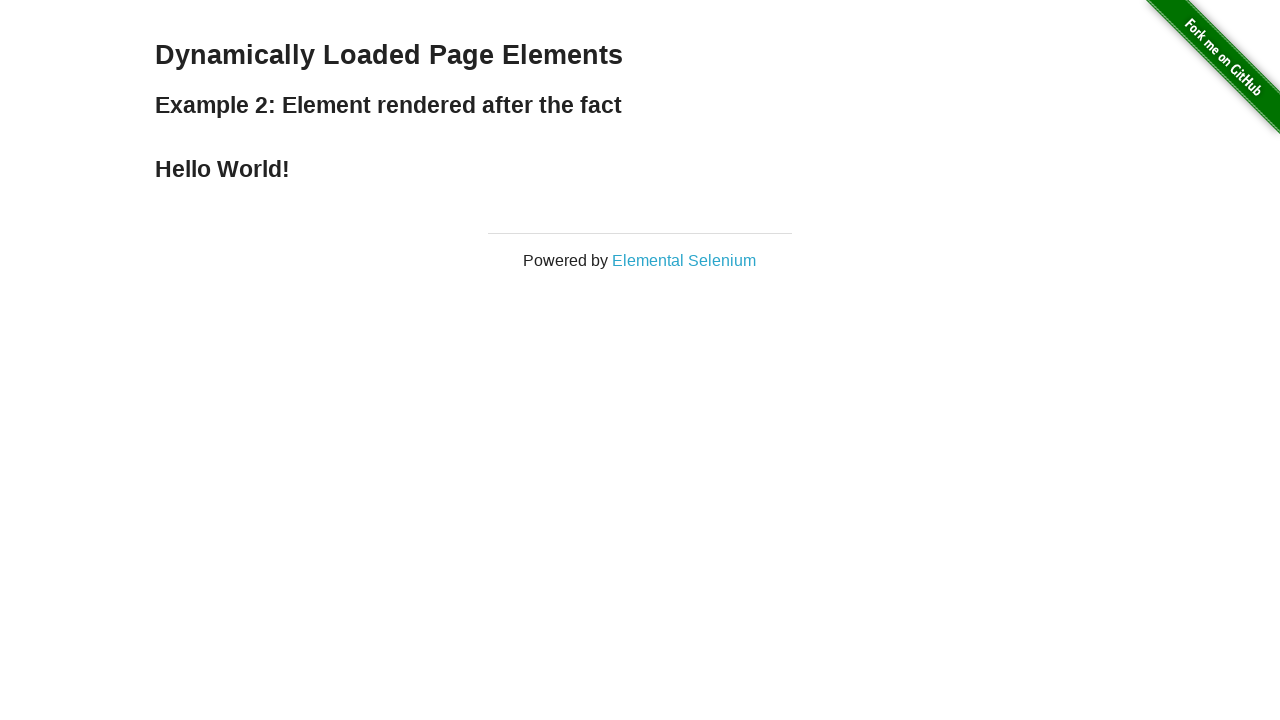